Tests that the Clear completed button is hidden when there are no completed items.

Starting URL: https://demo.playwright.dev/todomvc

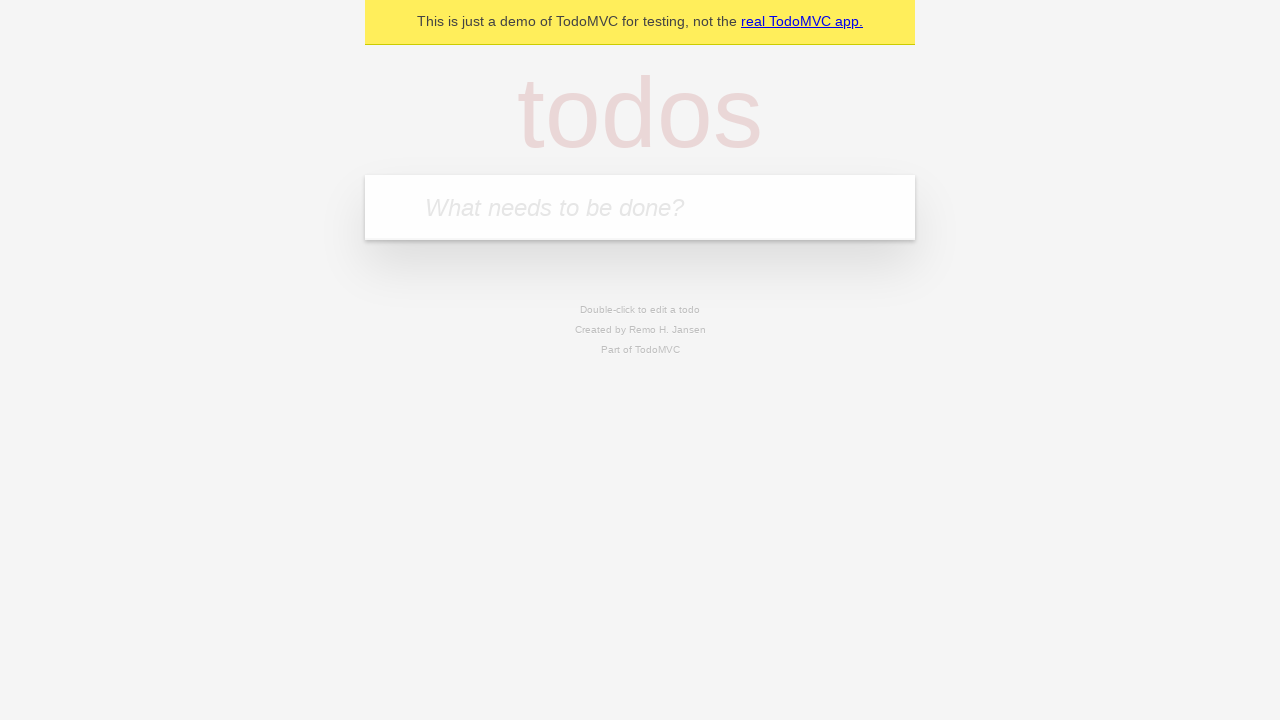

Located the 'What needs to be done?' input field
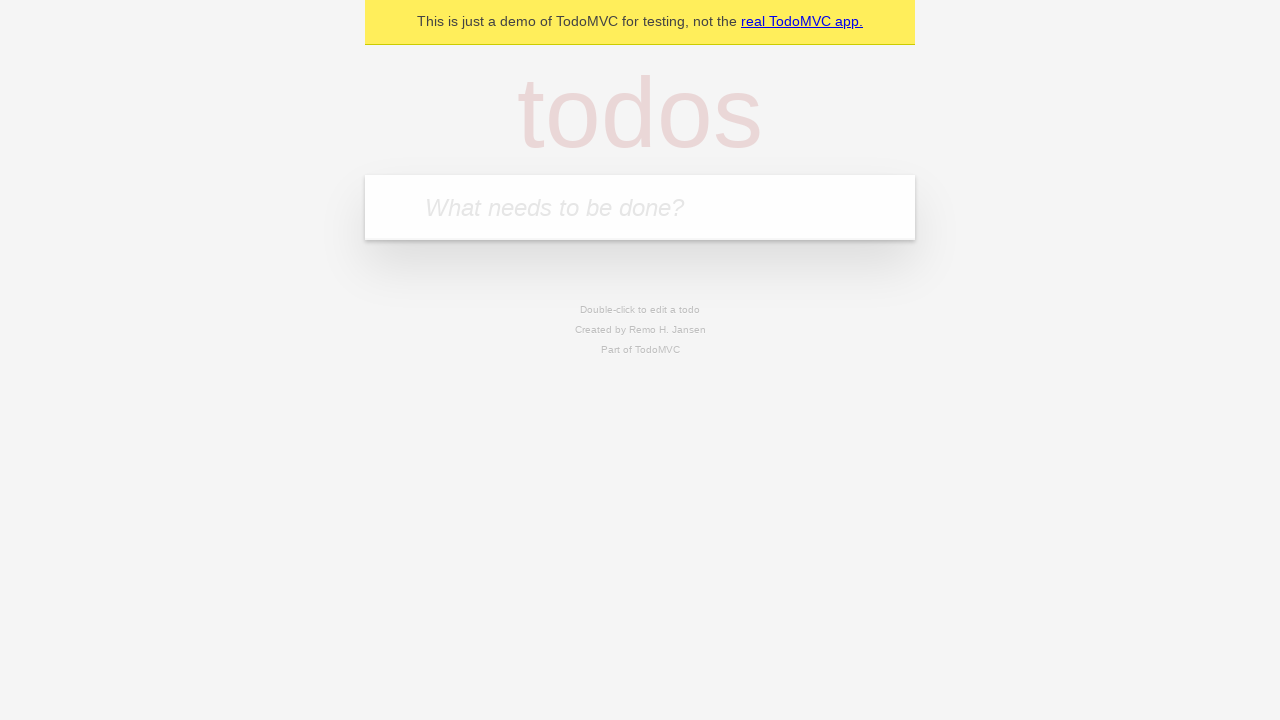

Filled first todo with 'buy some cheese' on internal:attr=[placeholder="What needs to be done?"i]
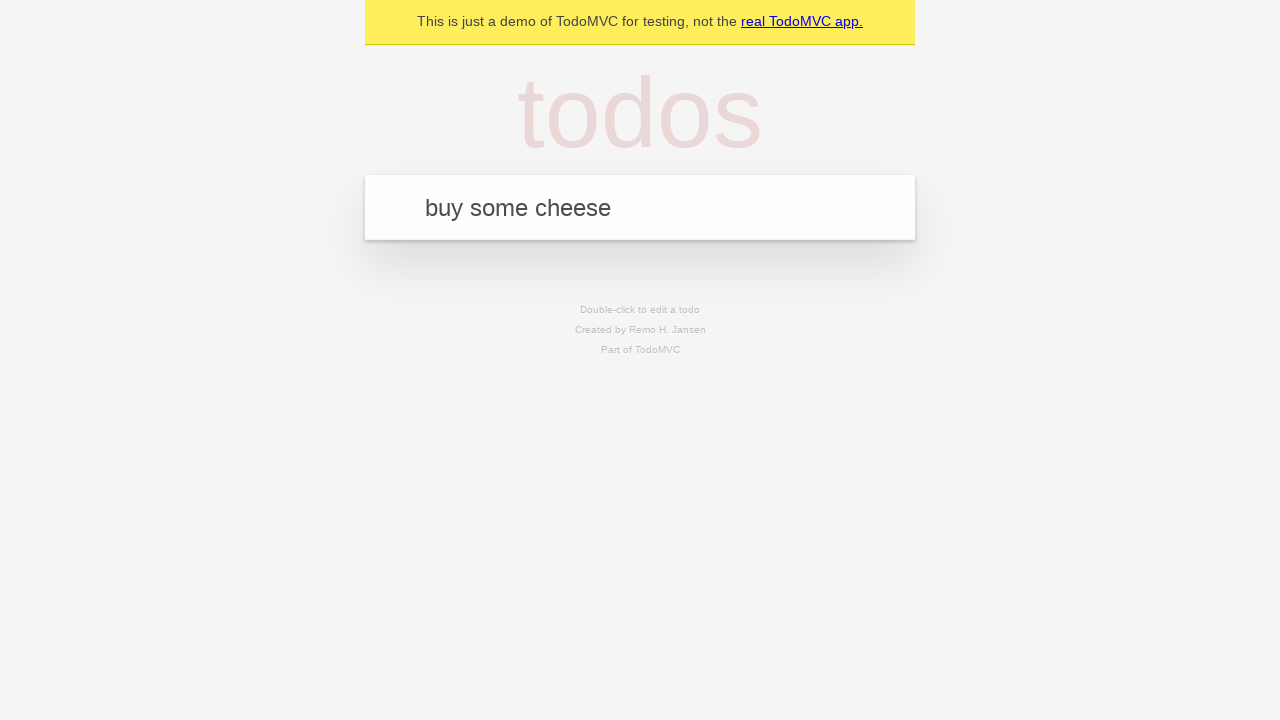

Pressed Enter to add first todo on internal:attr=[placeholder="What needs to be done?"i]
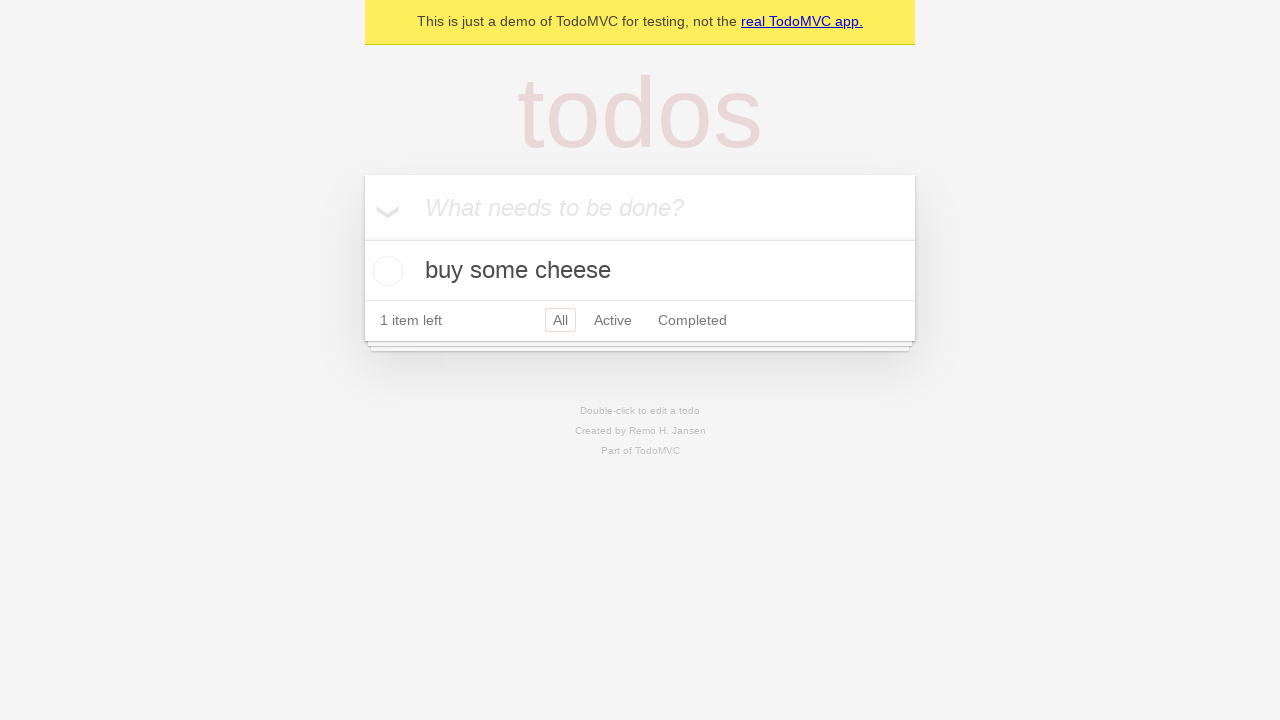

Filled second todo with 'feed the cat' on internal:attr=[placeholder="What needs to be done?"i]
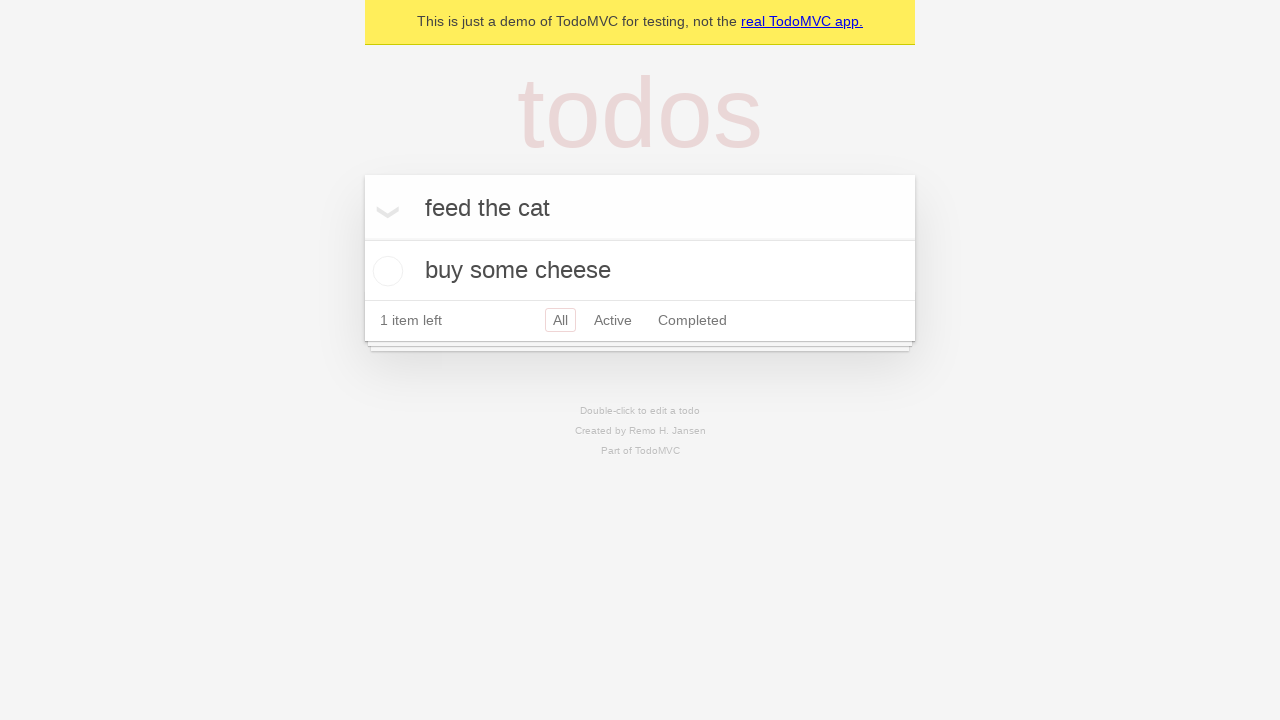

Pressed Enter to add second todo on internal:attr=[placeholder="What needs to be done?"i]
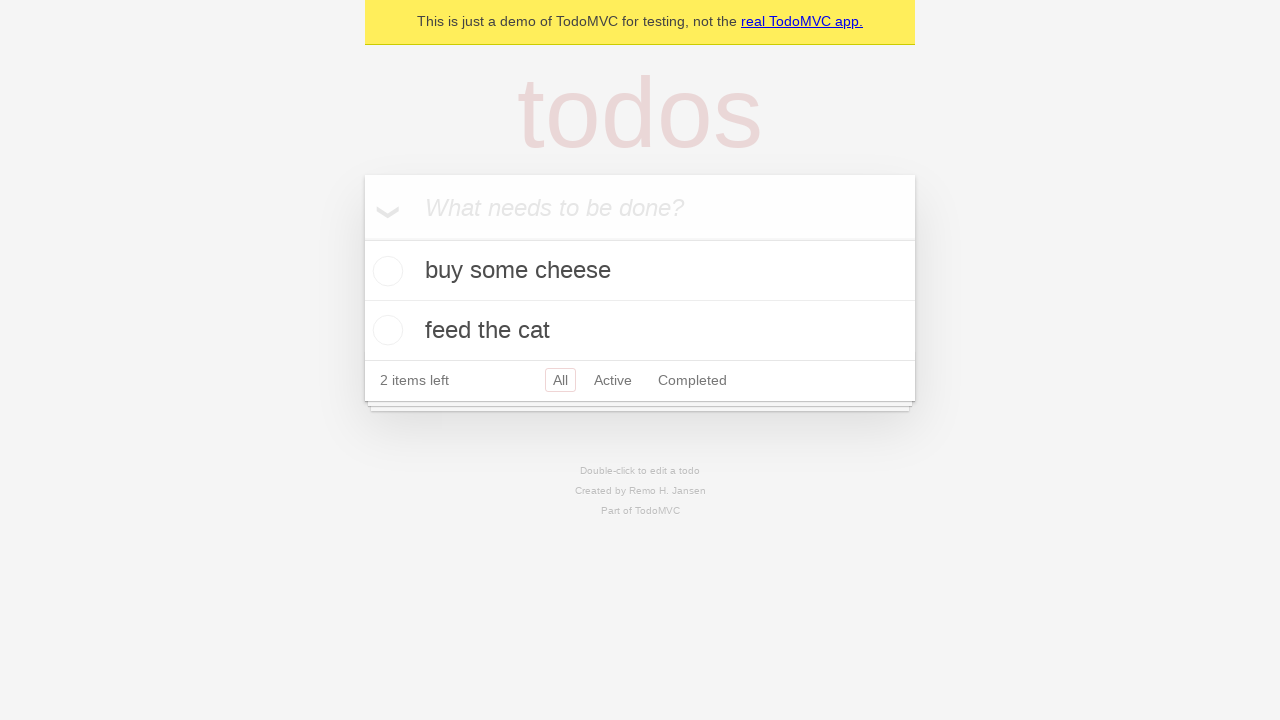

Filled third todo with 'book a doctors appointment' on internal:attr=[placeholder="What needs to be done?"i]
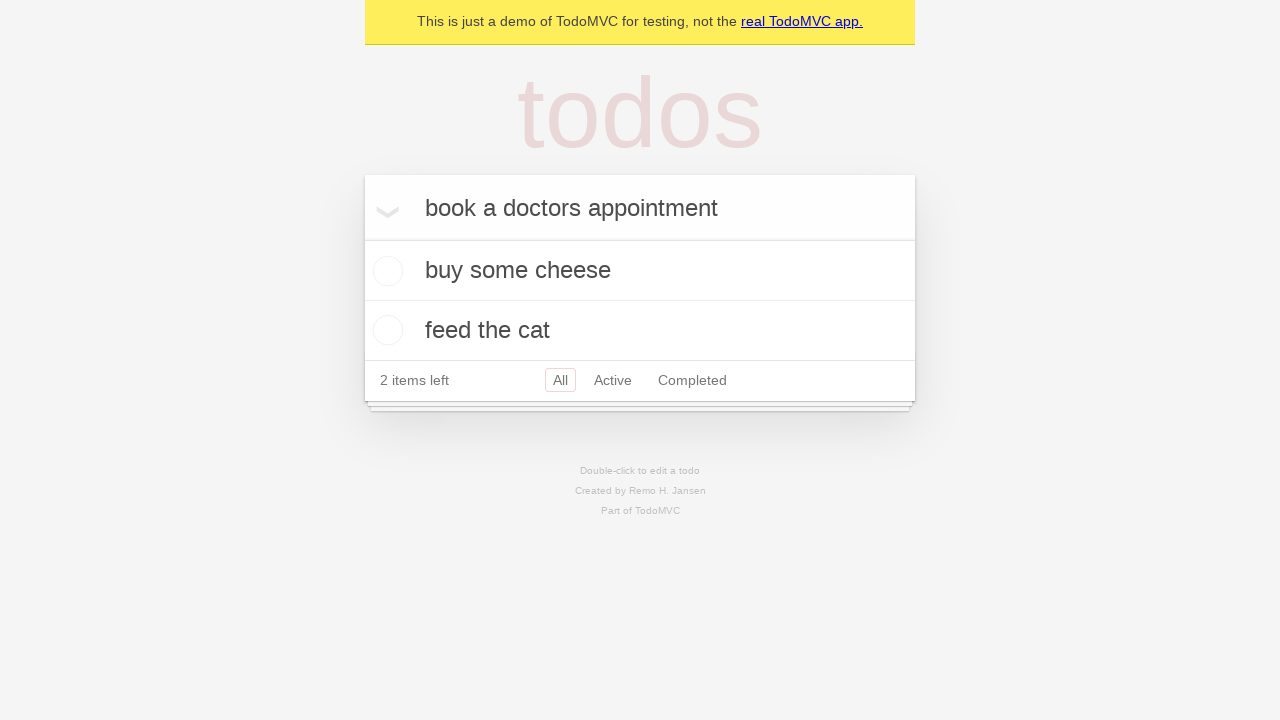

Pressed Enter to add third todo on internal:attr=[placeholder="What needs to be done?"i]
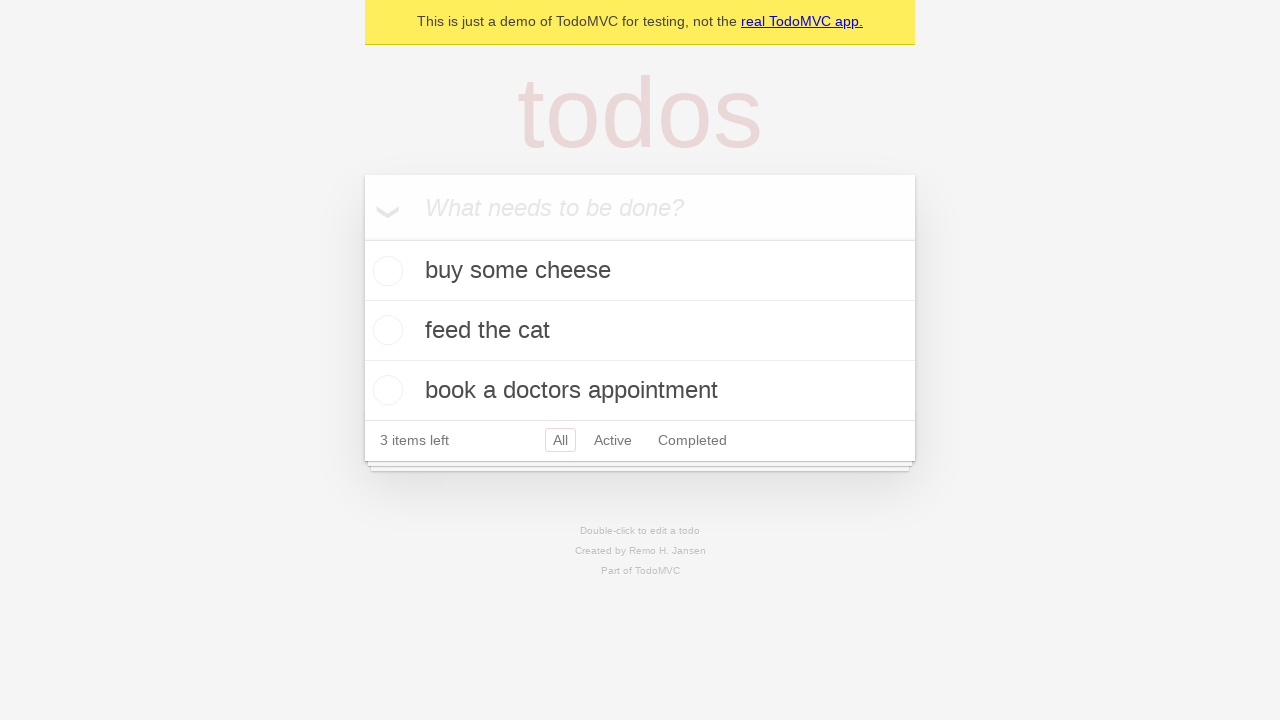

Checked the first todo item at (385, 271) on .todo-list li .toggle >> nth=0
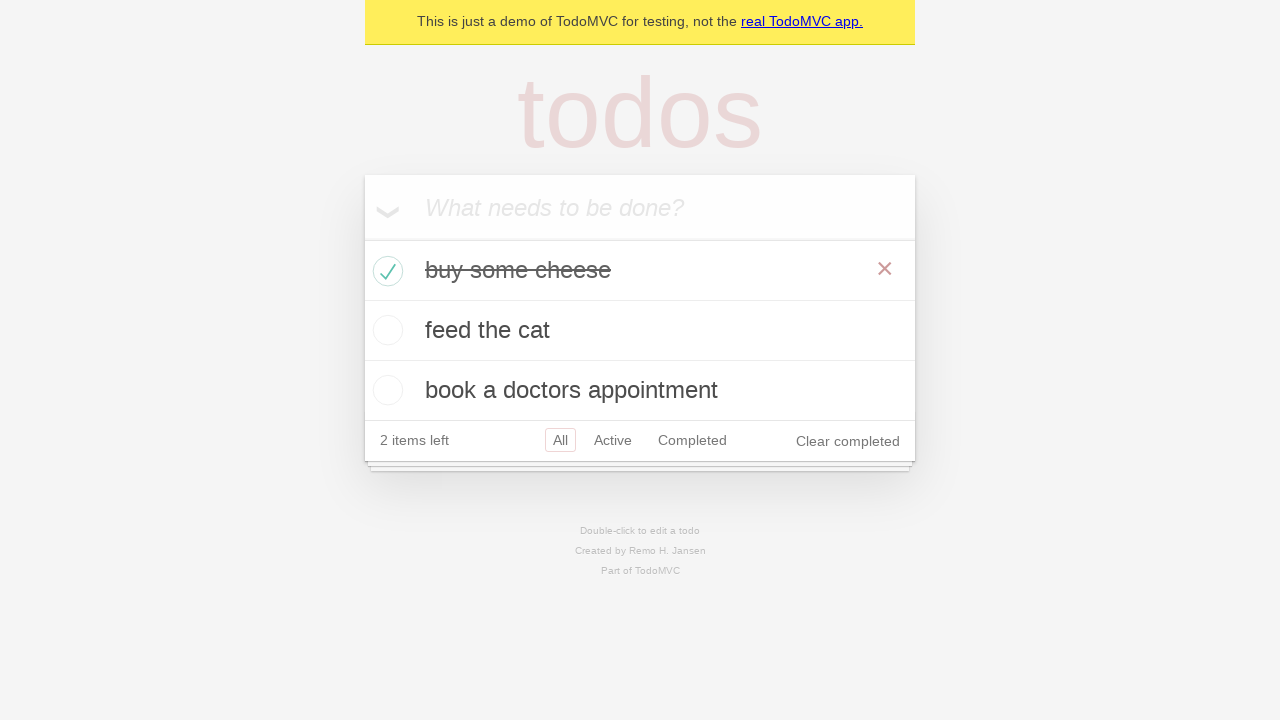

Clicked the 'Clear completed' button at (848, 441) on internal:role=button[name="Clear completed"i]
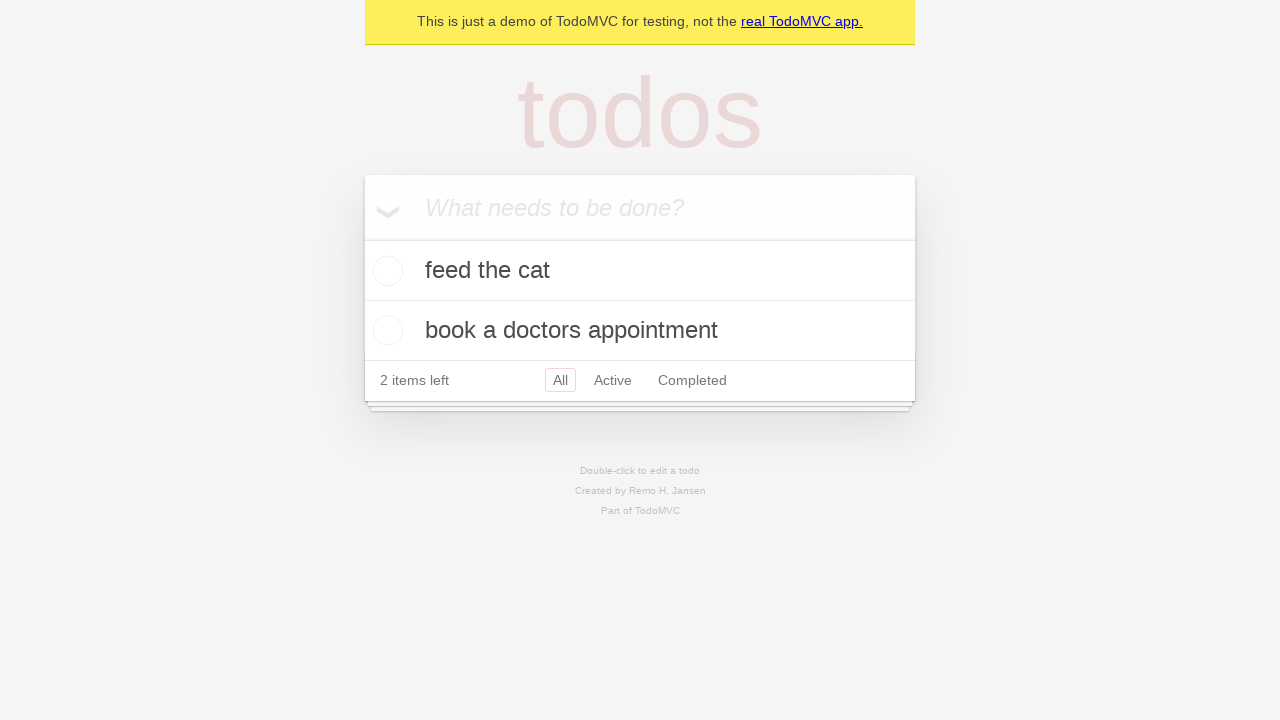

Verified that 'Clear completed' button is hidden when no items are completed
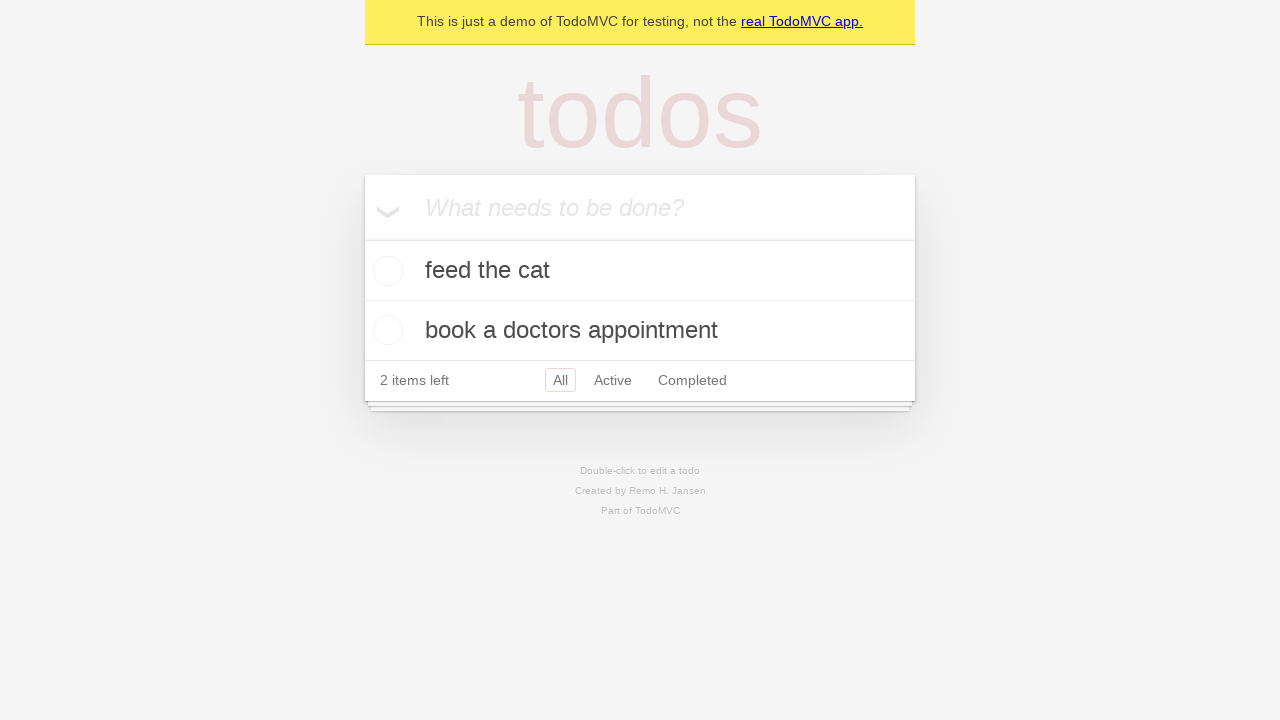

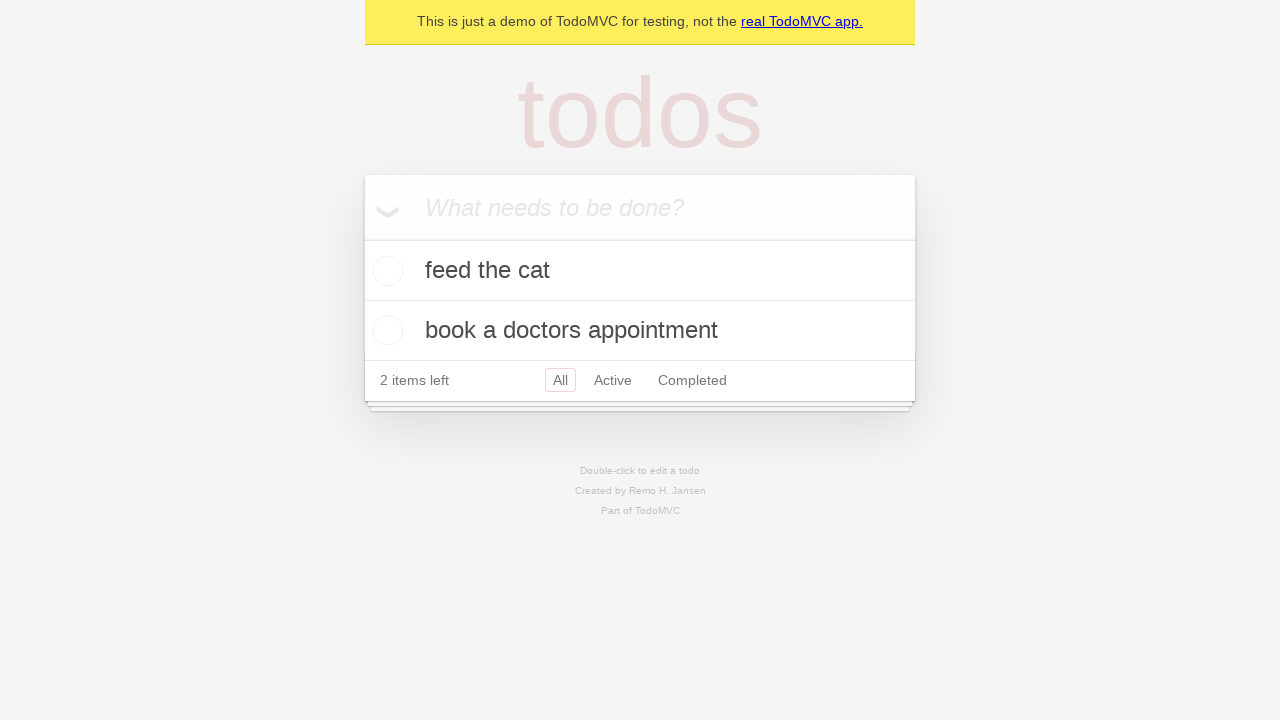